Tests alternative wait strategies in Playwright by clicking a button that triggers an AJAX request and waiting for the network response before verifying the loaded content

Starting URL: http://uitestingplayground.com/ajax

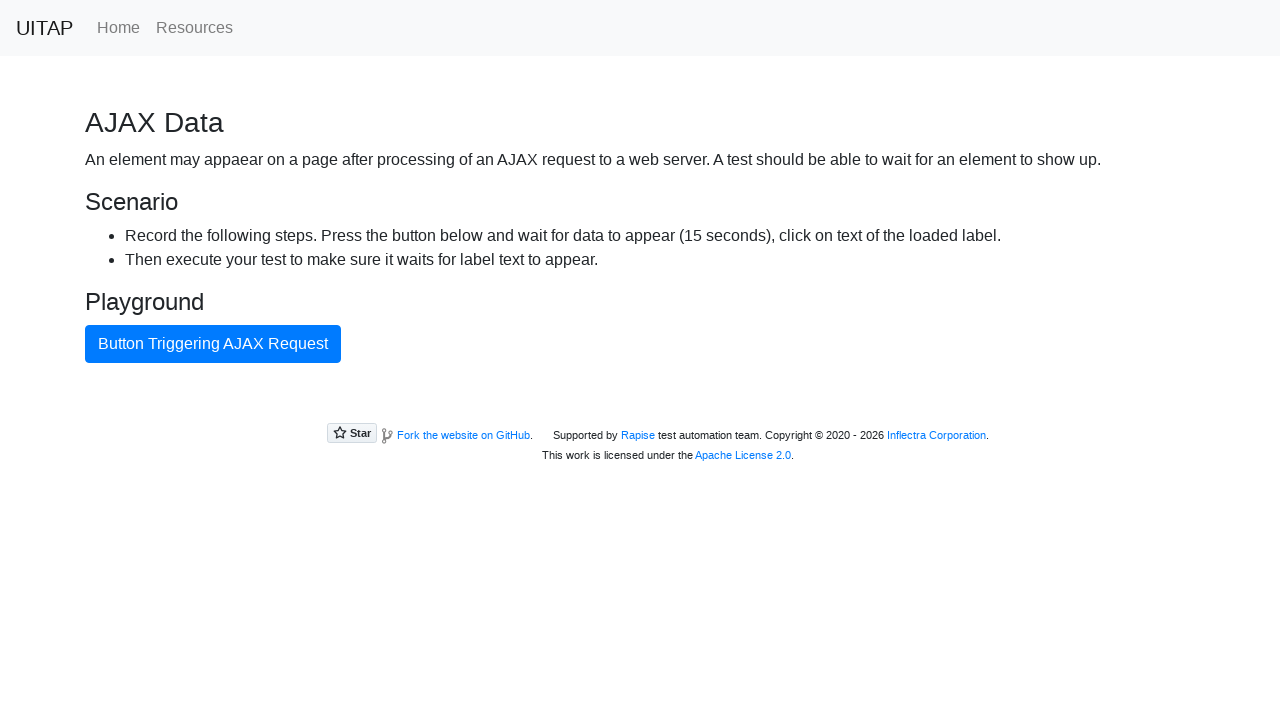

Clicked button triggering AJAX request at (213, 344) on internal:text="Button Triggering AJAX Request"i
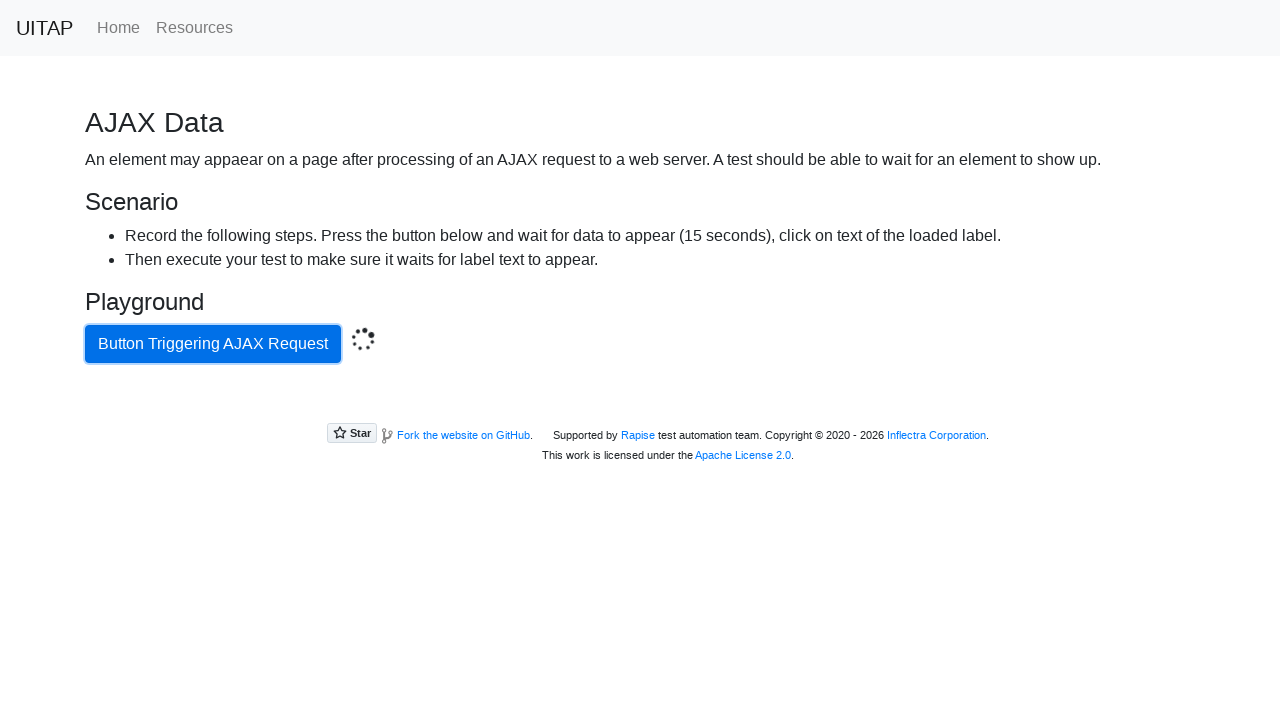

AJAX response received from server
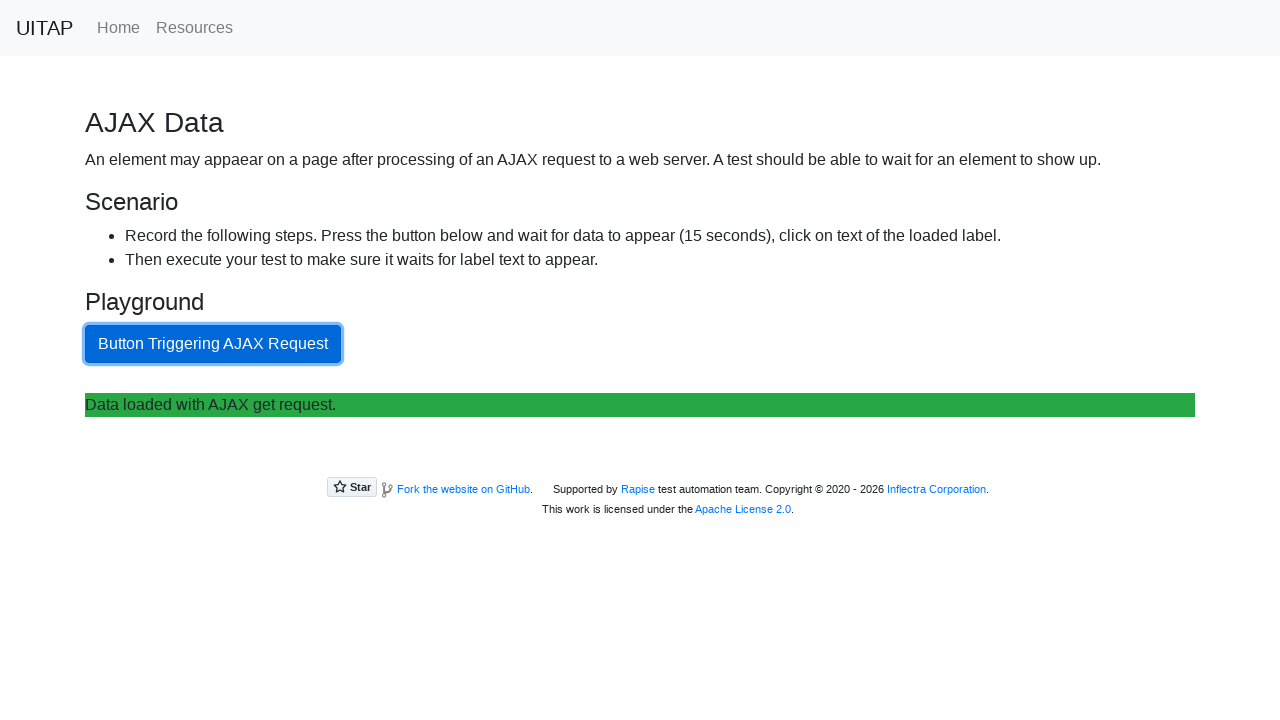

Verified response is ok
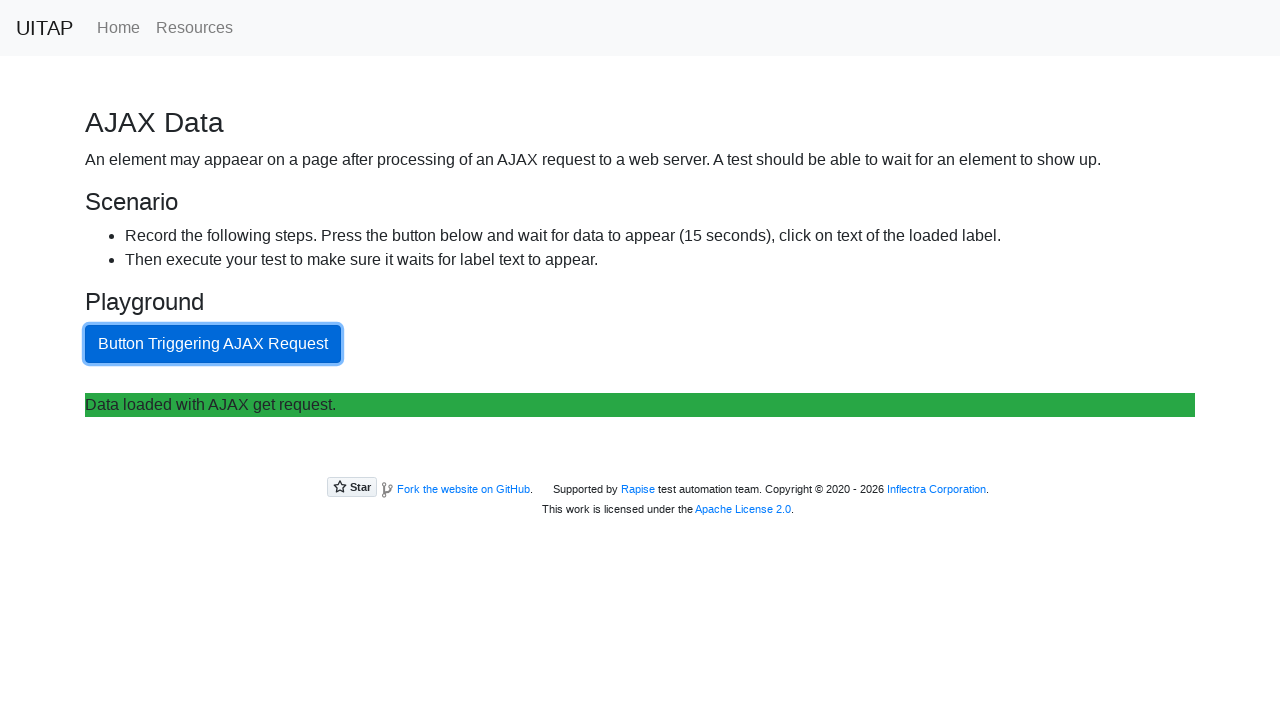

Verified response status is 200
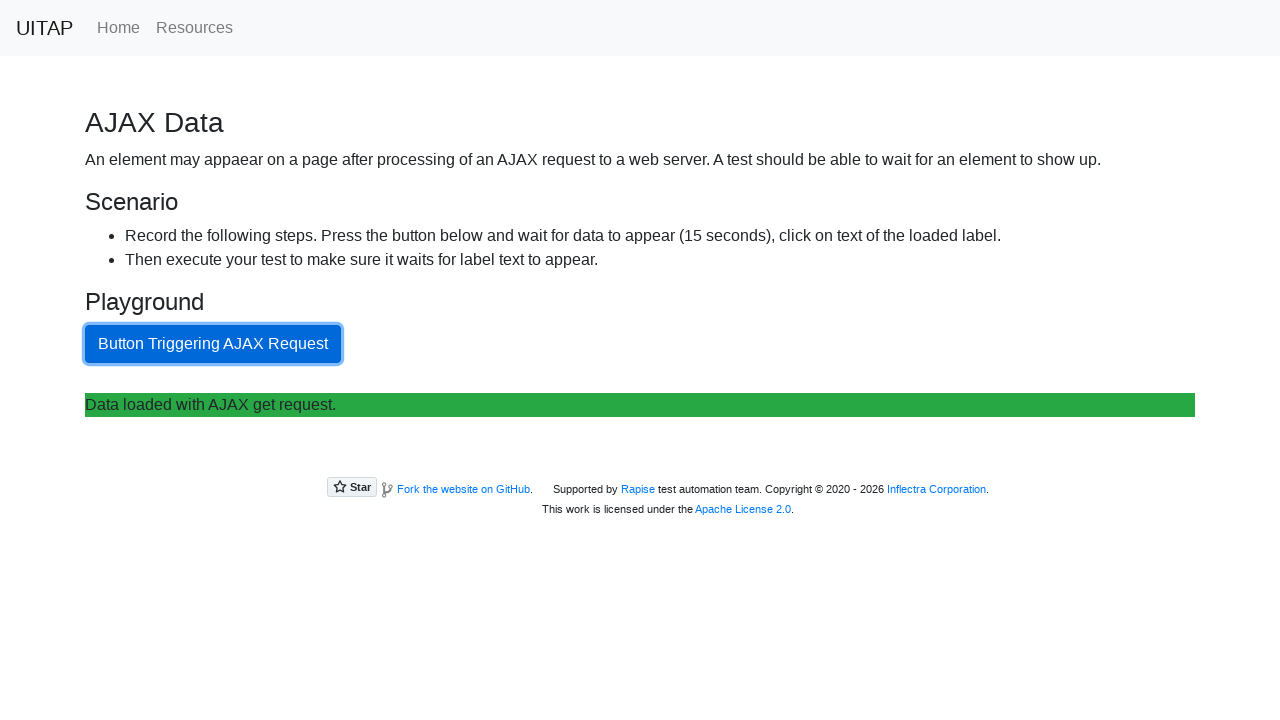

Verified AJAX endpoint in response URL
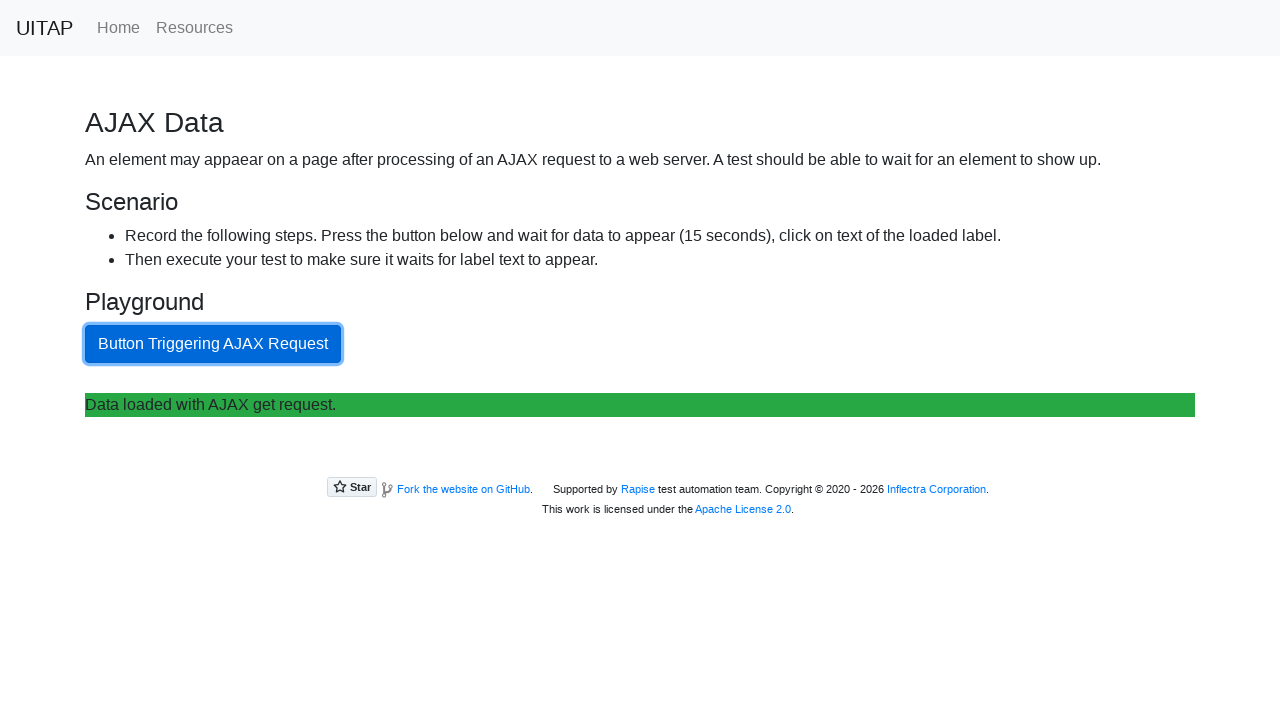

Located AJAX loaded text element
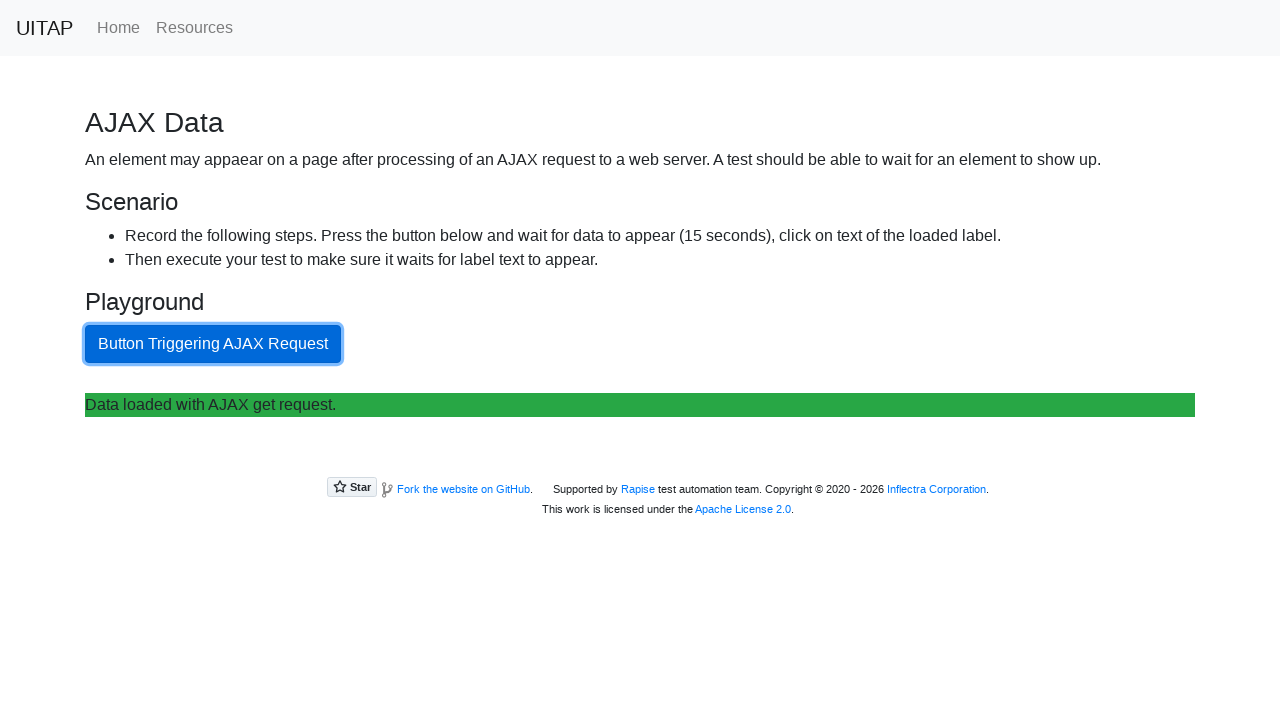

Retrieved AJAX text content
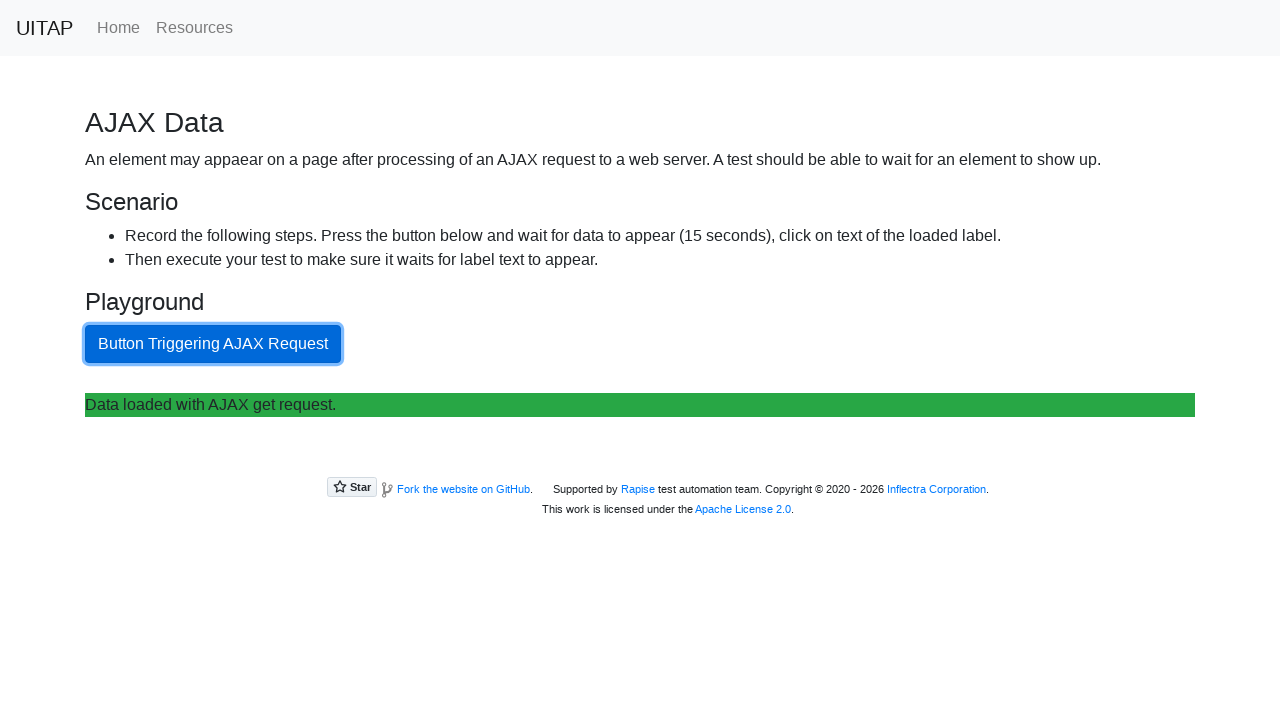

Verified AJAX loaded content is present and correct
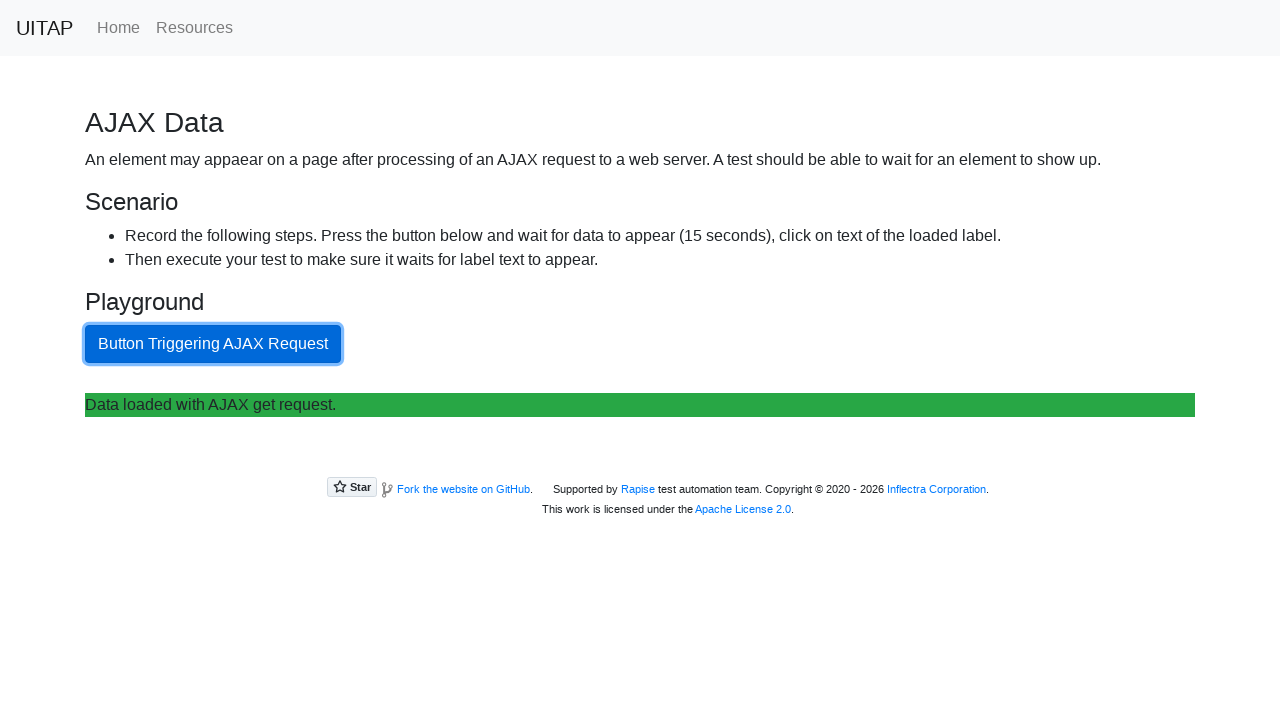

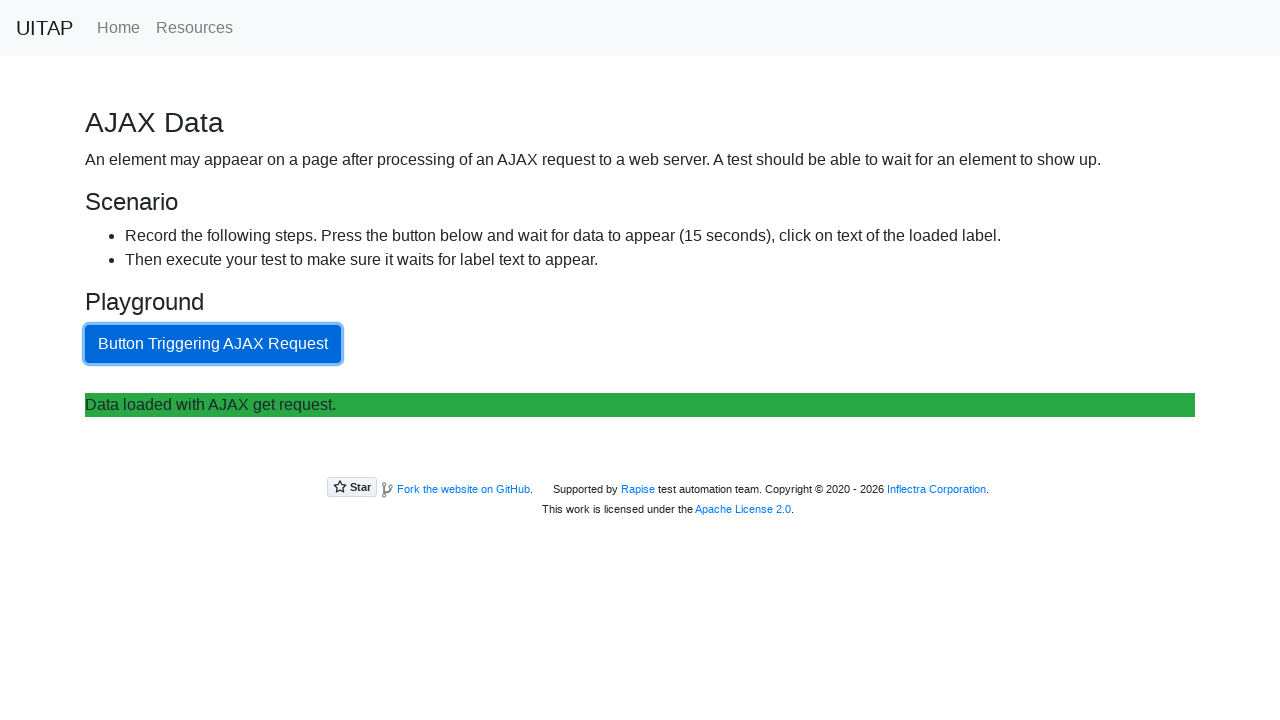